Tests the DemoQA practice form by filling in personal information (name, email, gender, phone number), selecting a date of birth from the date picker, selecting a hobby, entering an address, and submitting the form.

Starting URL: https://demoqa.com/automation-practice-form

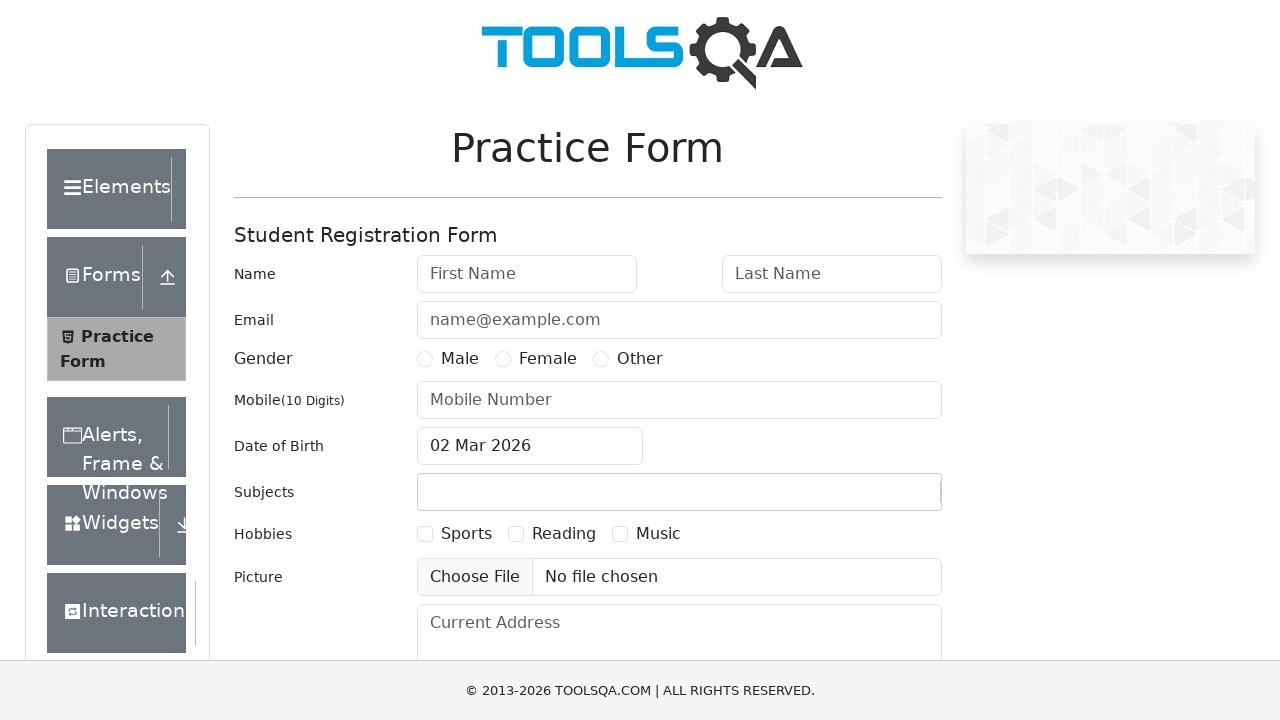

Waited for first name field to appear
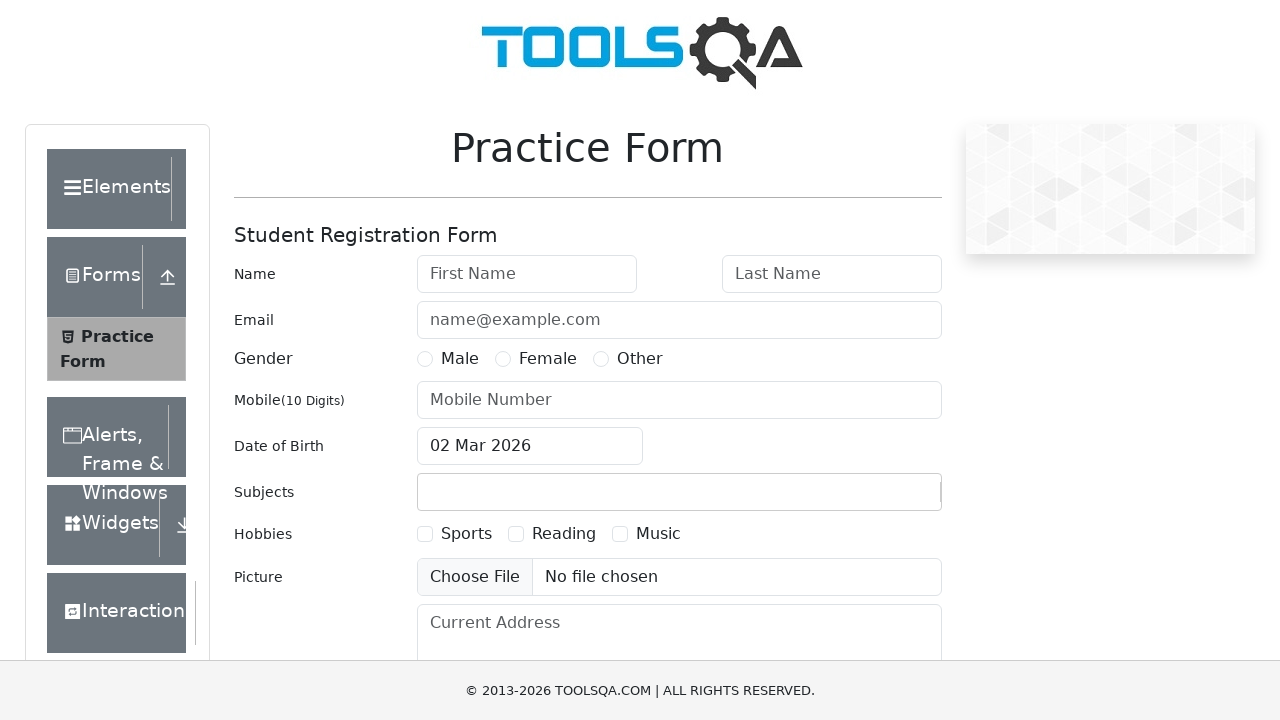

Filled first name field with 'Julia' on #firstName
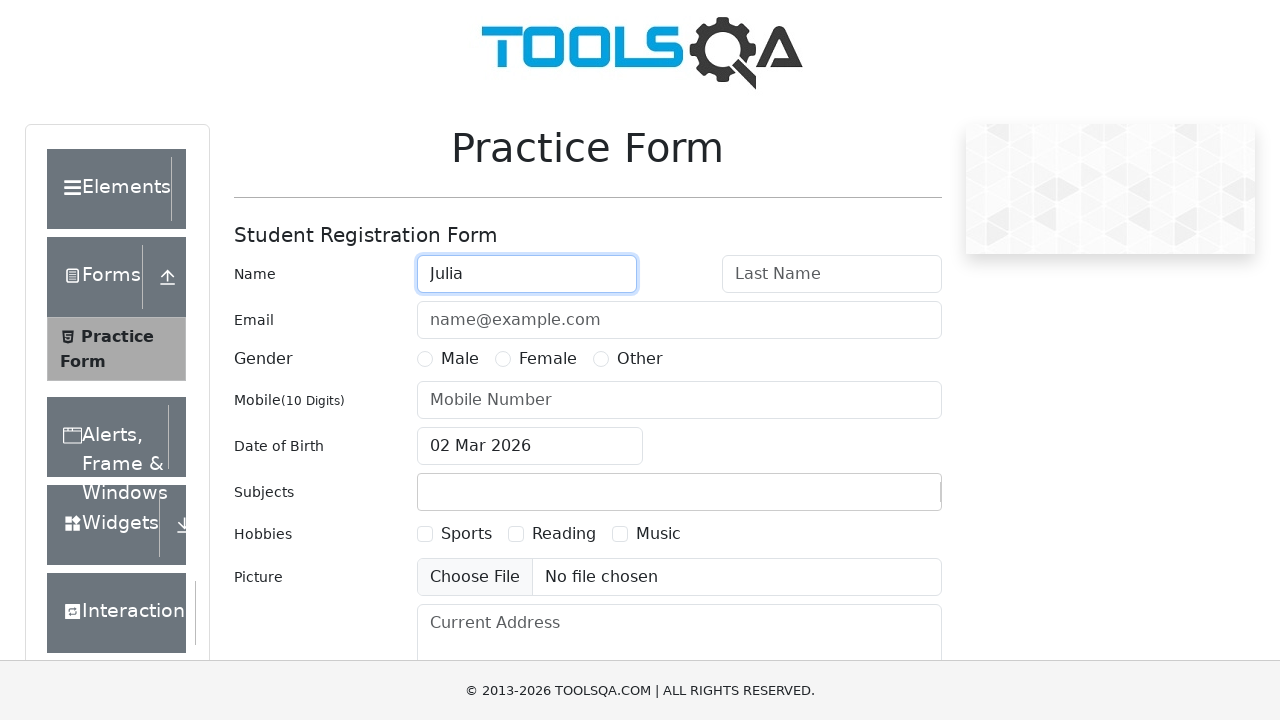

Filled last name field with 'Ivanova' on #lastName
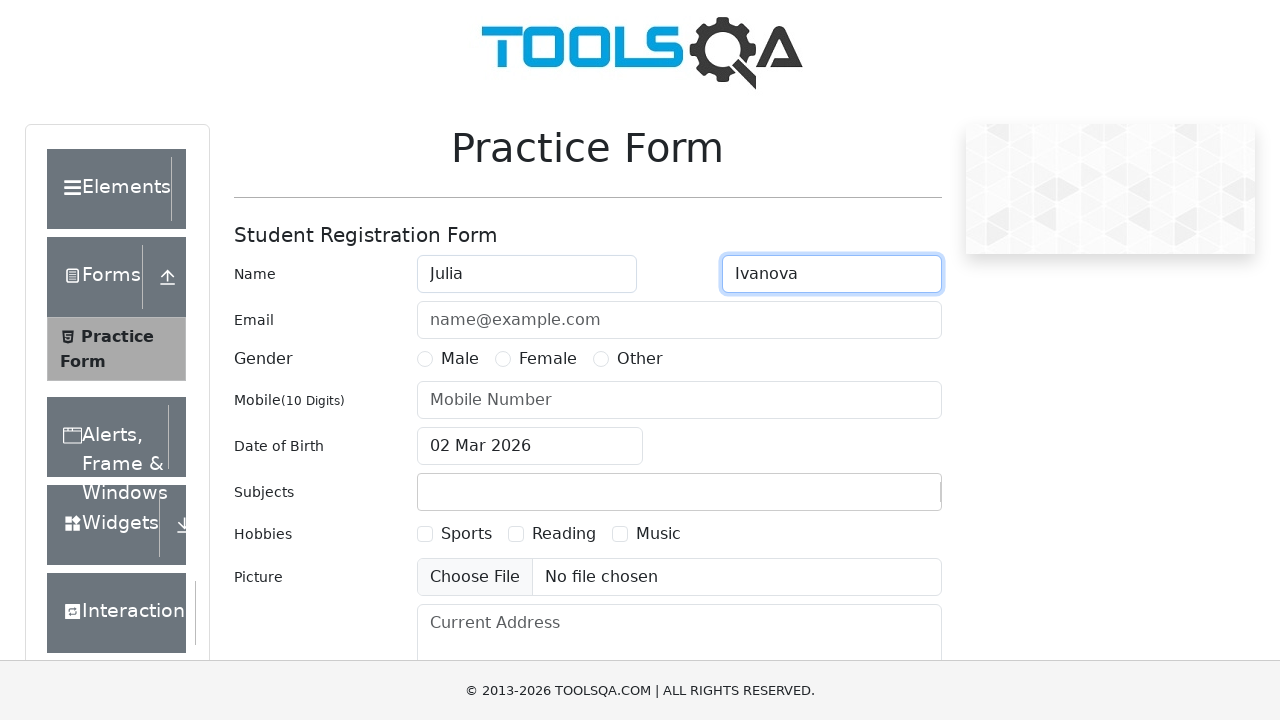

Filled email field with 'julia.ivanova@example.com' on #userEmail
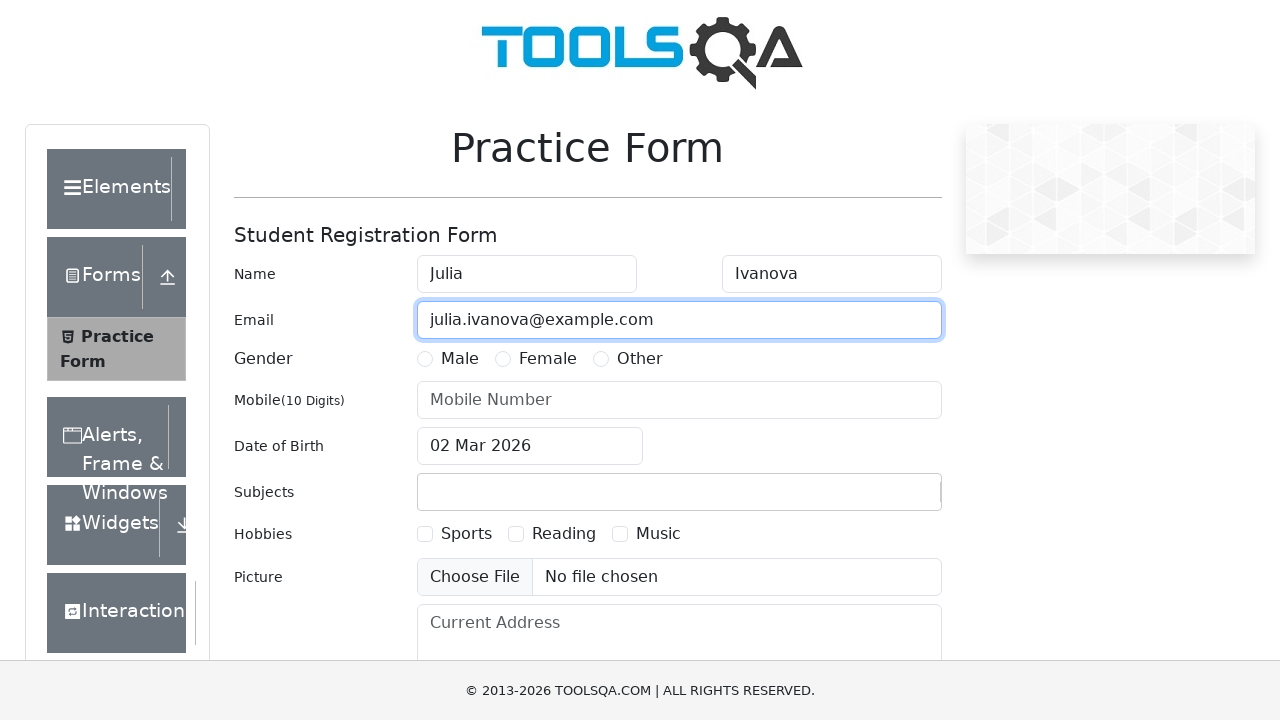

Selected Male gender option at (460, 359) on label:has-text('Male')
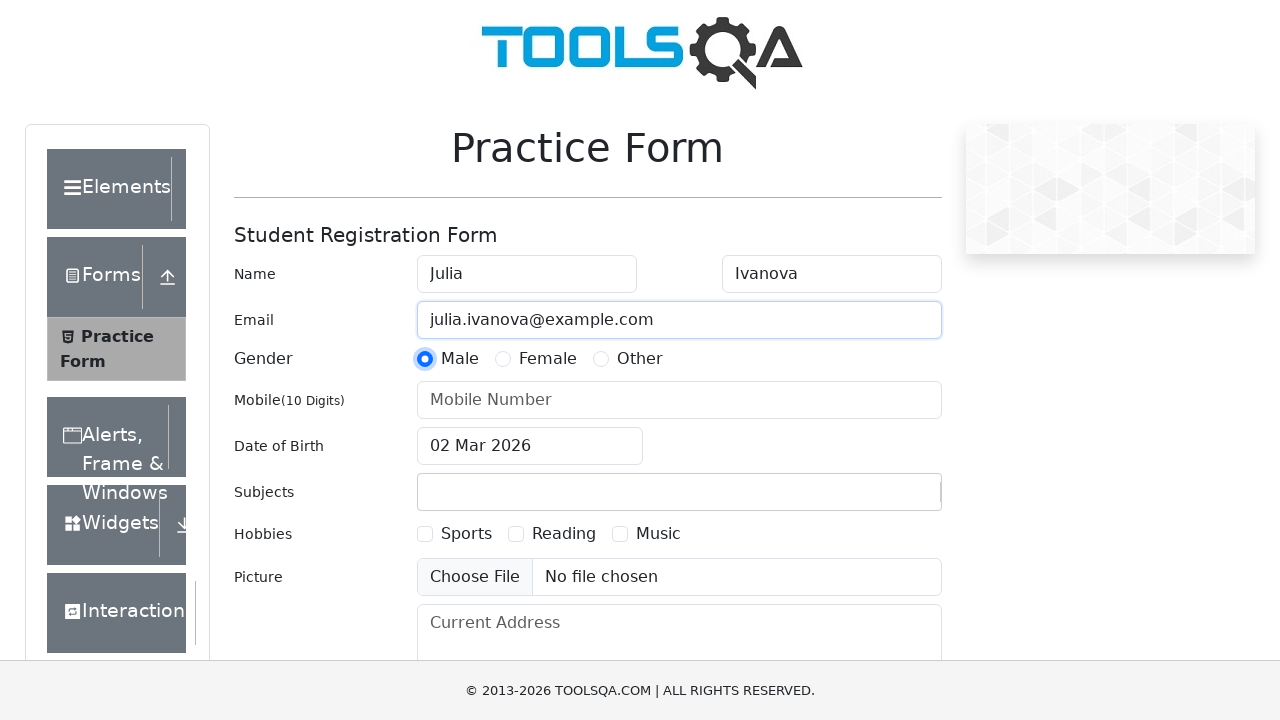

Filled phone number field with '3752956821234' on #userNumber
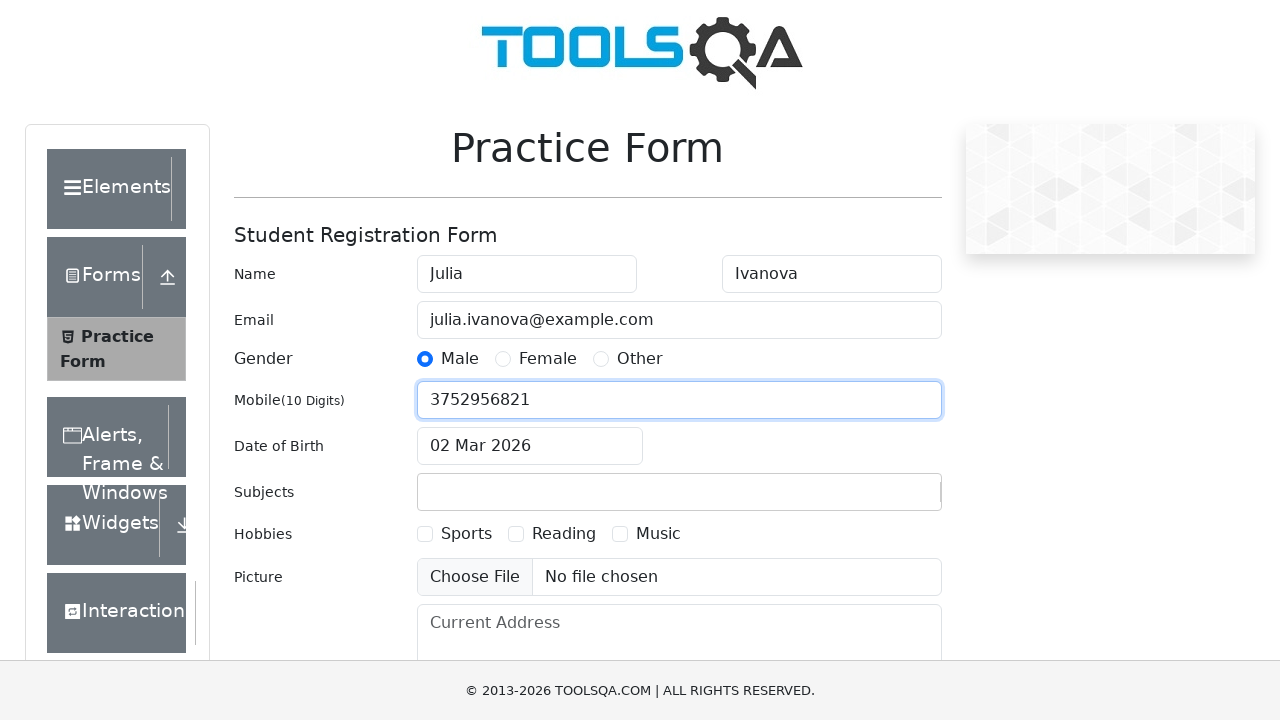

Opened date of birth picker at (530, 446) on #dateOfBirthInput
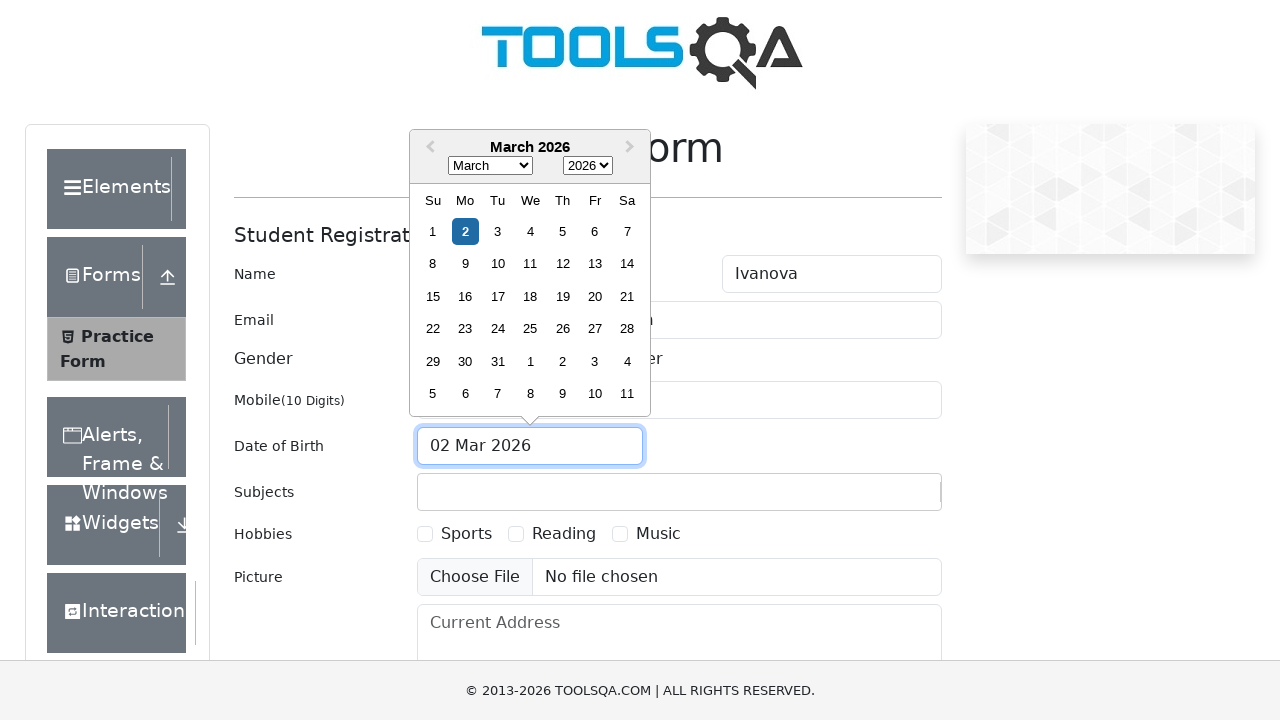

Selected year 1995 from date picker on .react-datepicker__year-select
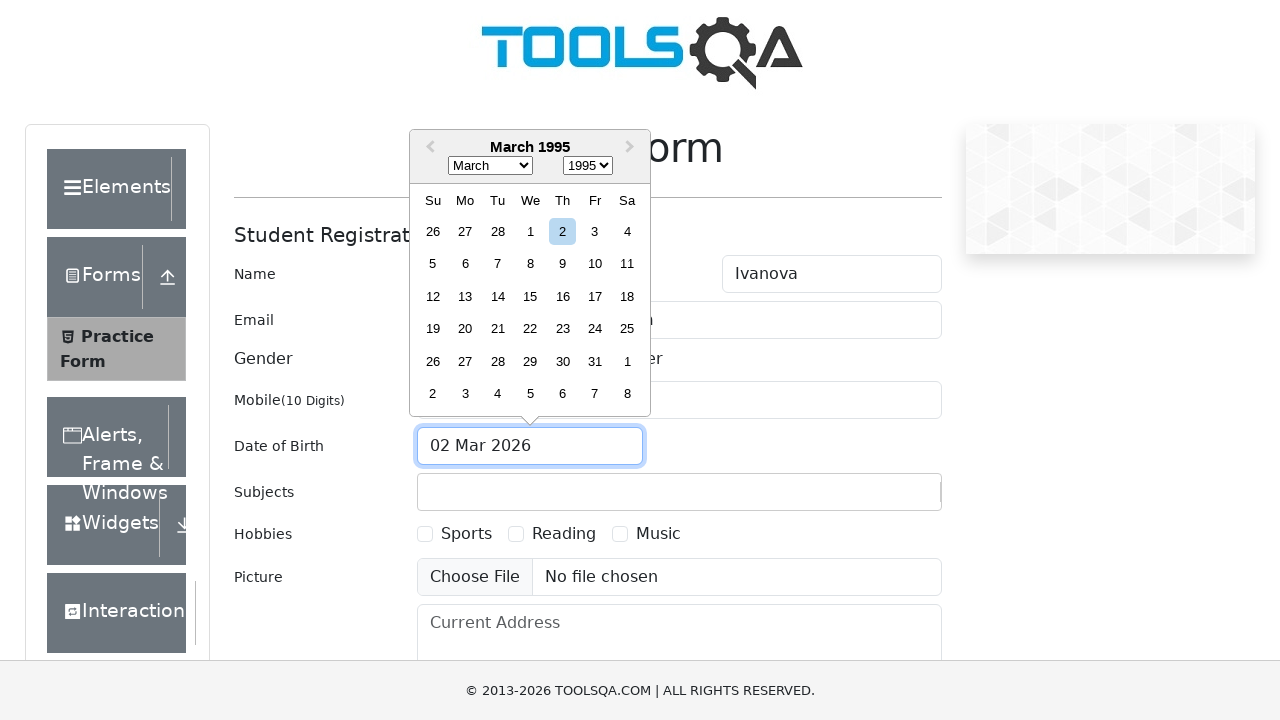

Selected February from date picker on .react-datepicker__month-select
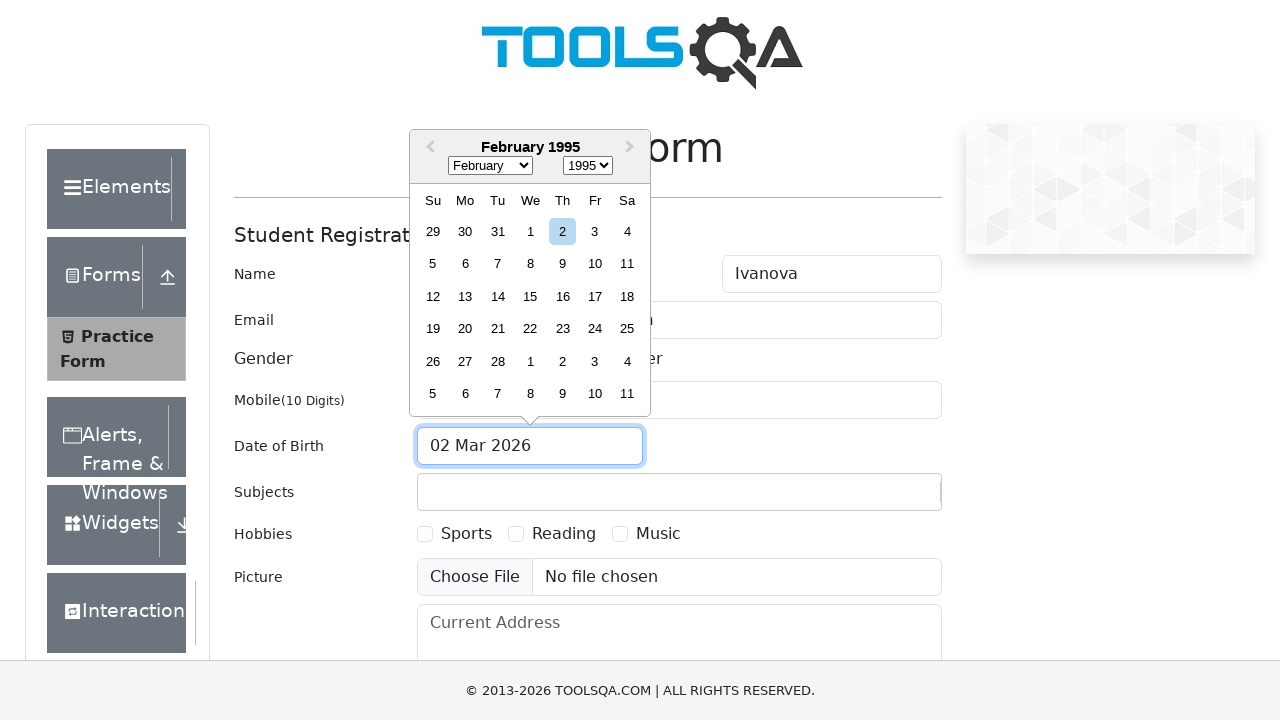

Selected day 15 from date picker at (530, 296) on .react-datepicker__day--015:not(.react-datepicker__day--outside-month)
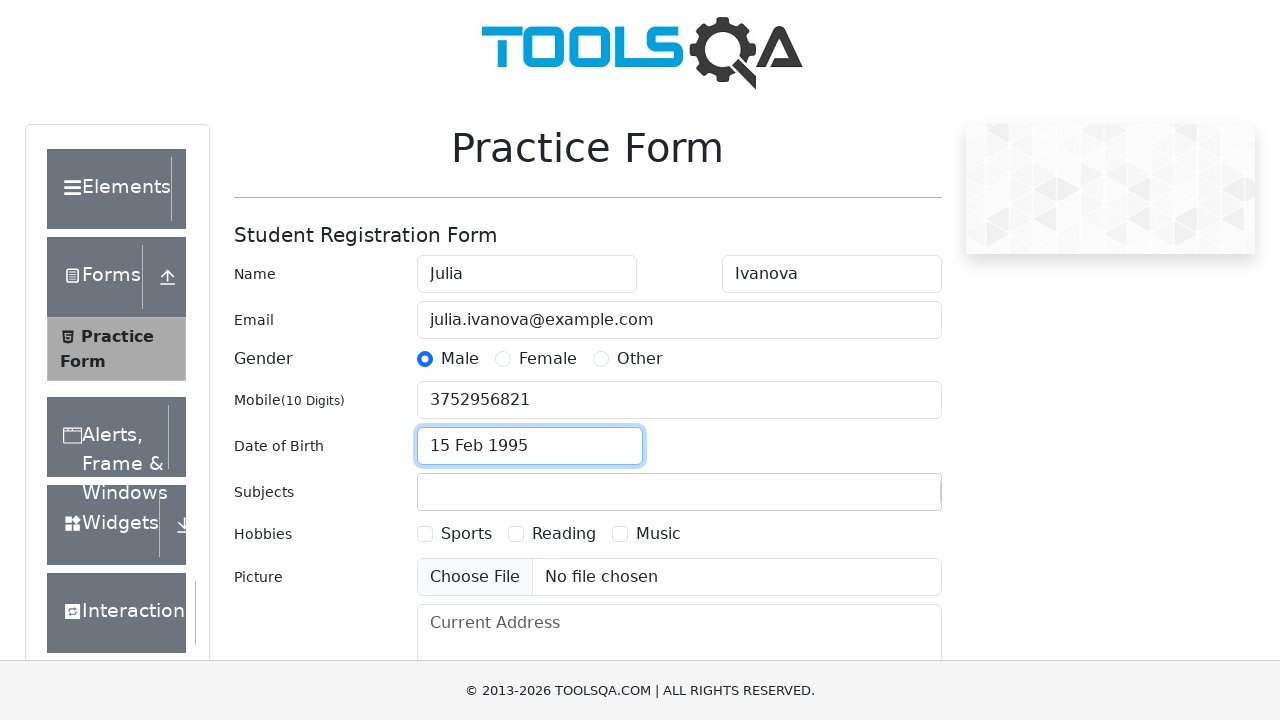

Selected Music as hobby at (658, 534) on #hobbiesWrapper >> text=Music
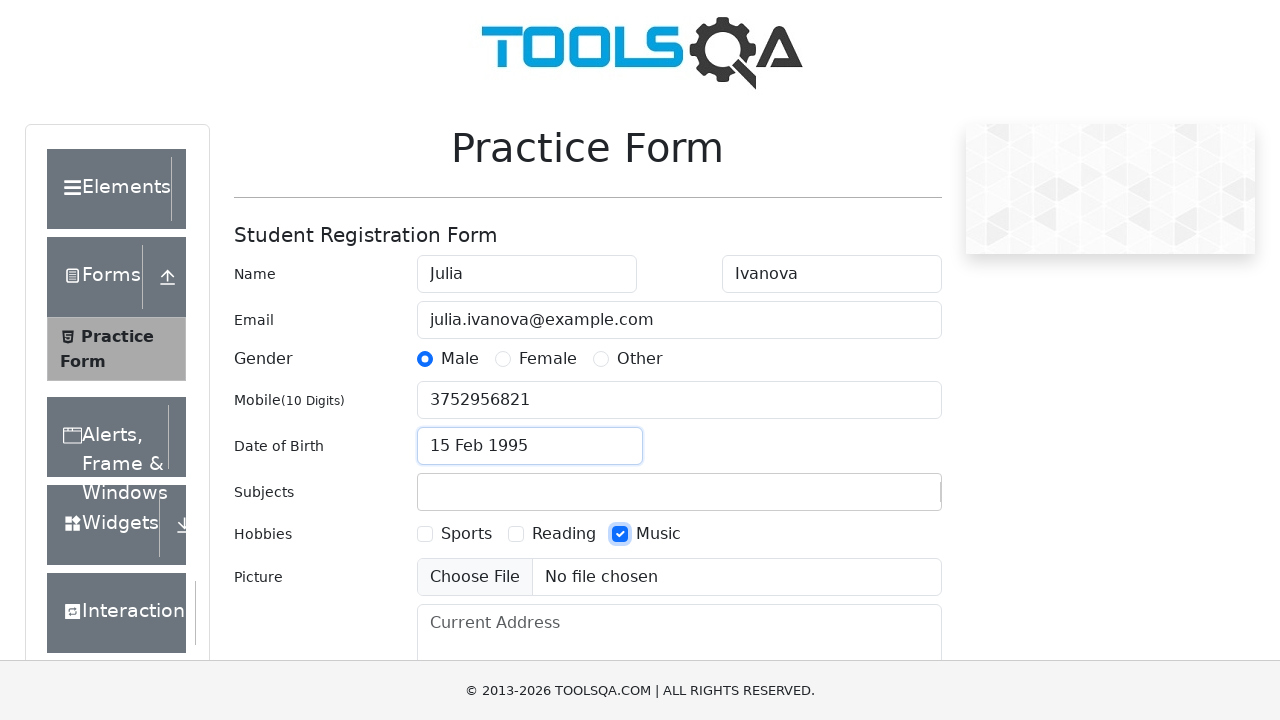

Filled current address with 'Vitebsk, Belarus' on #currentAddress
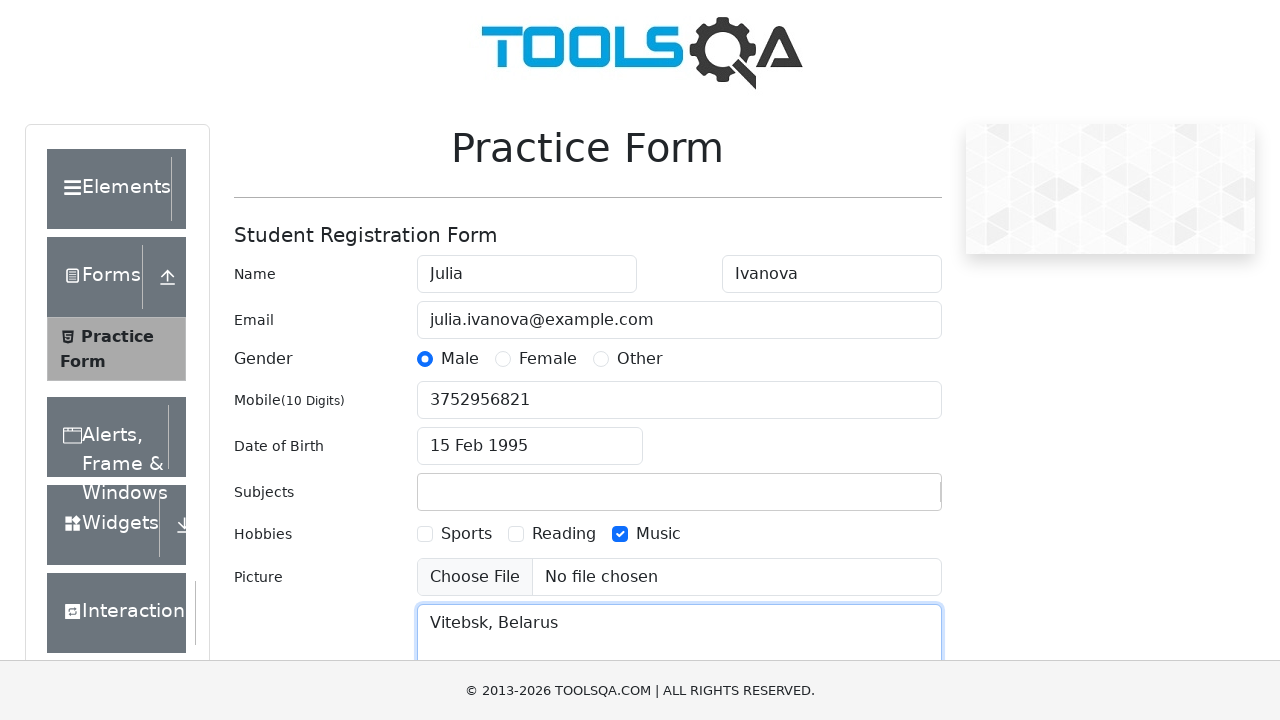

Scrolled submit button into view
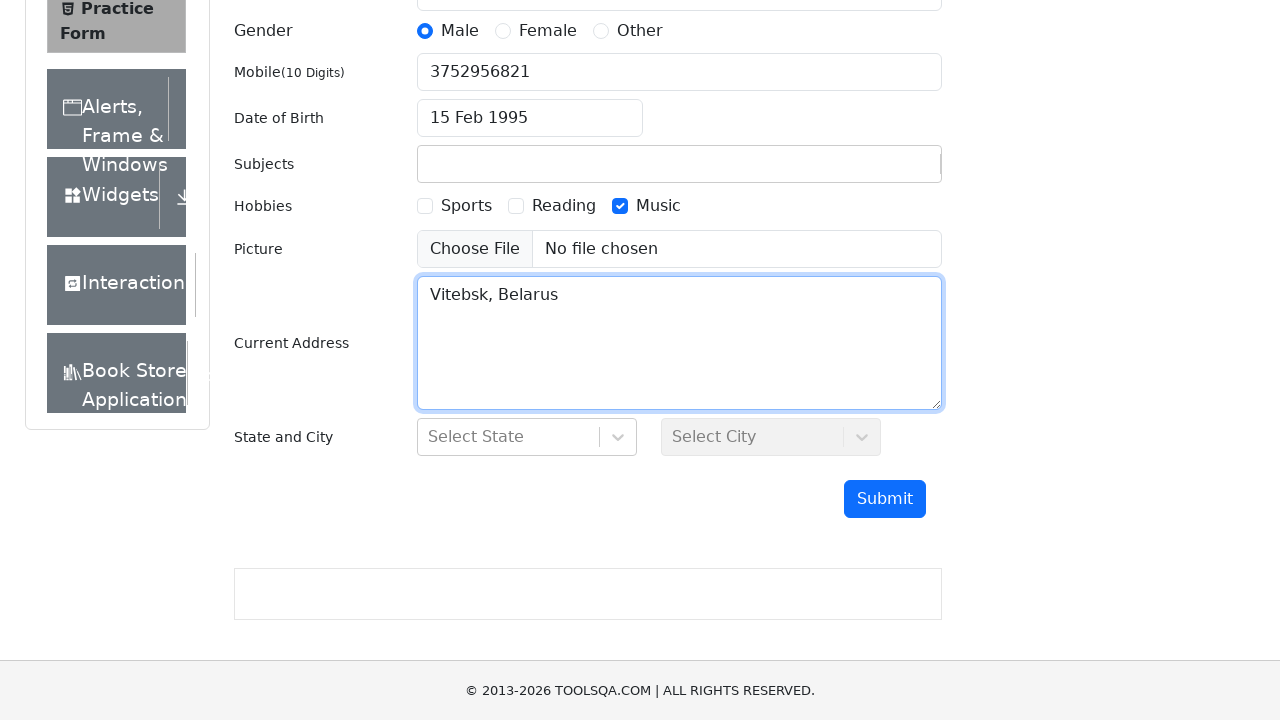

Clicked submit button to submit the form at (885, 499) on #submit
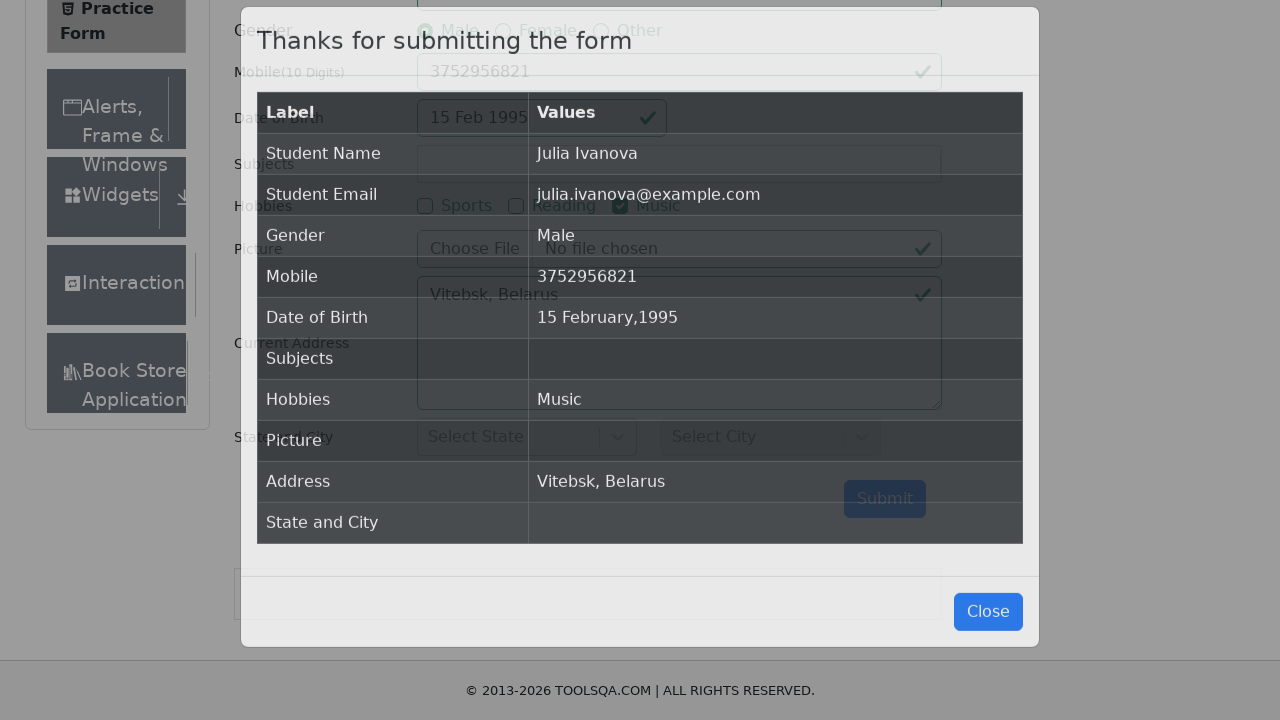

Confirmation modal appeared
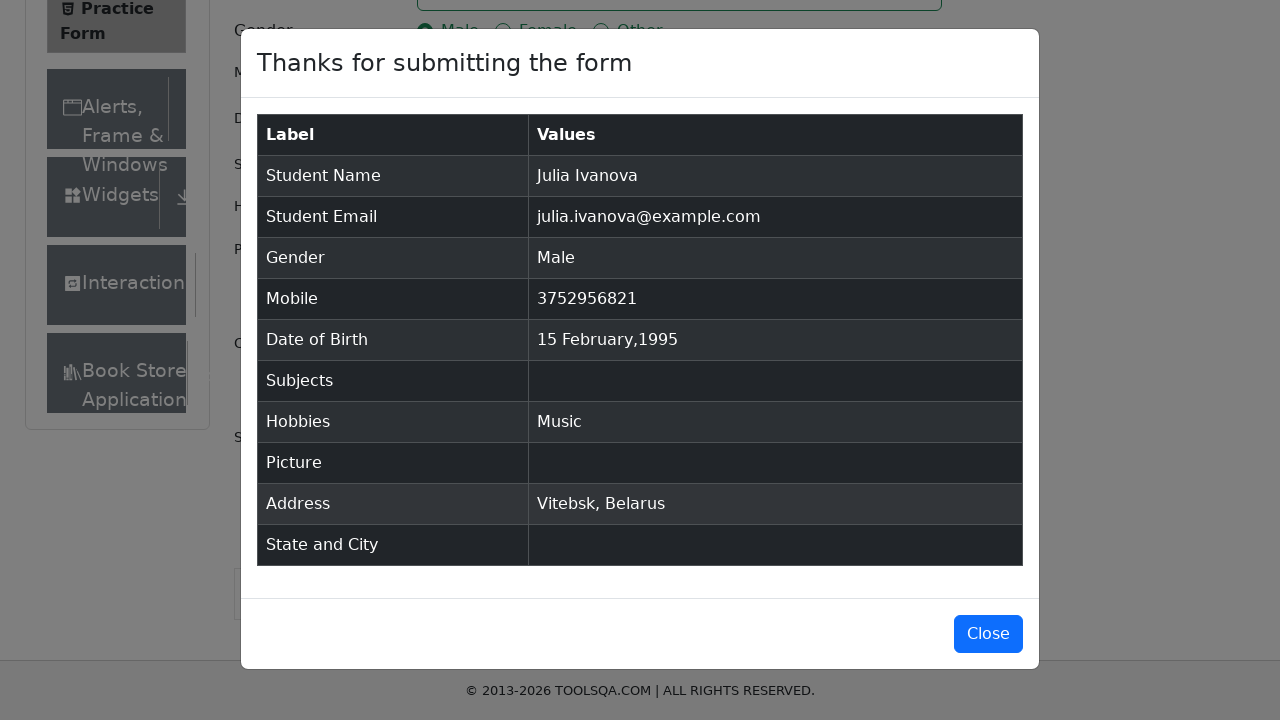

Closed confirmation modal at (988, 634) on #closeLargeModal
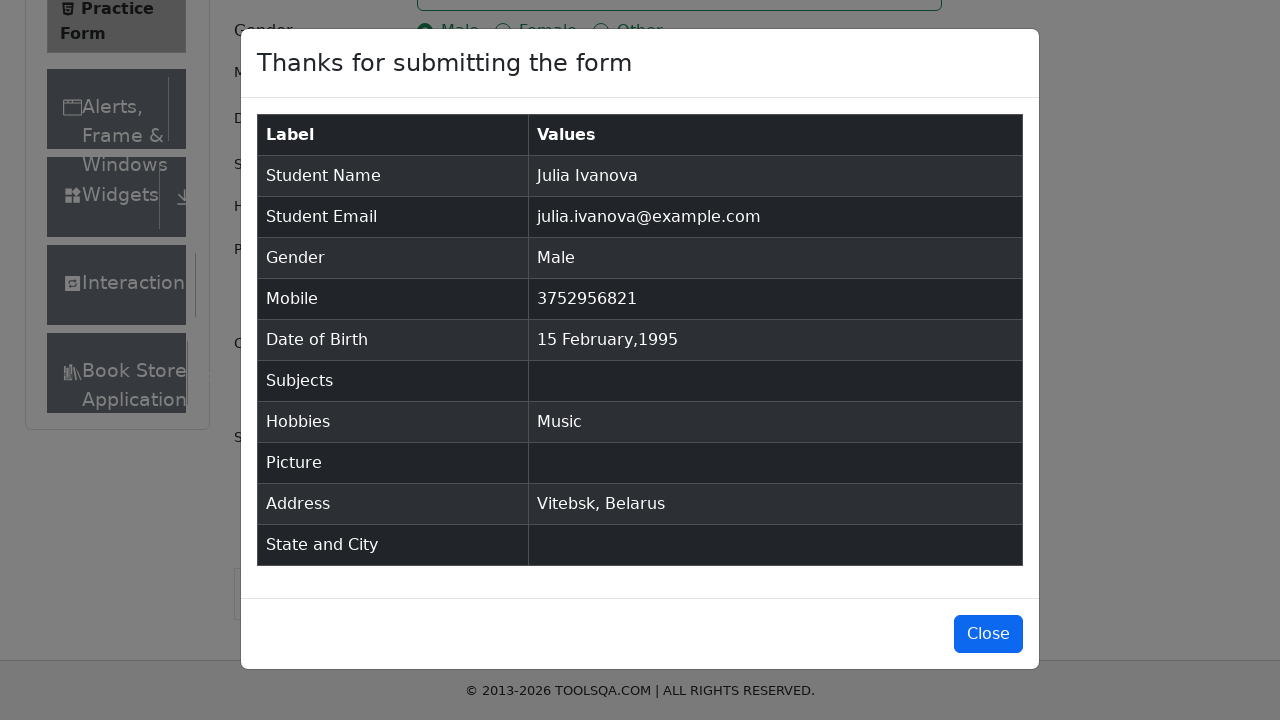

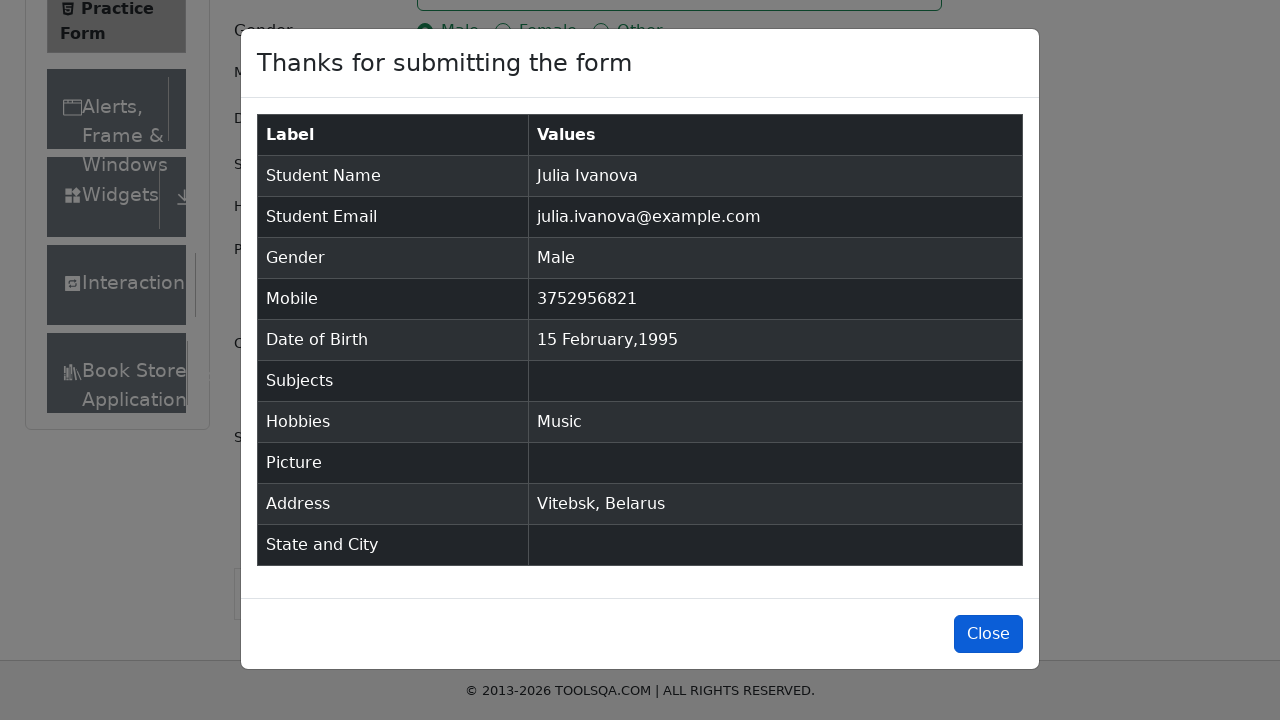